Tests nested frame handling by navigating through multiple frame levels to access content in the middle frame

Starting URL: http://the-internet.herokuapp.com/

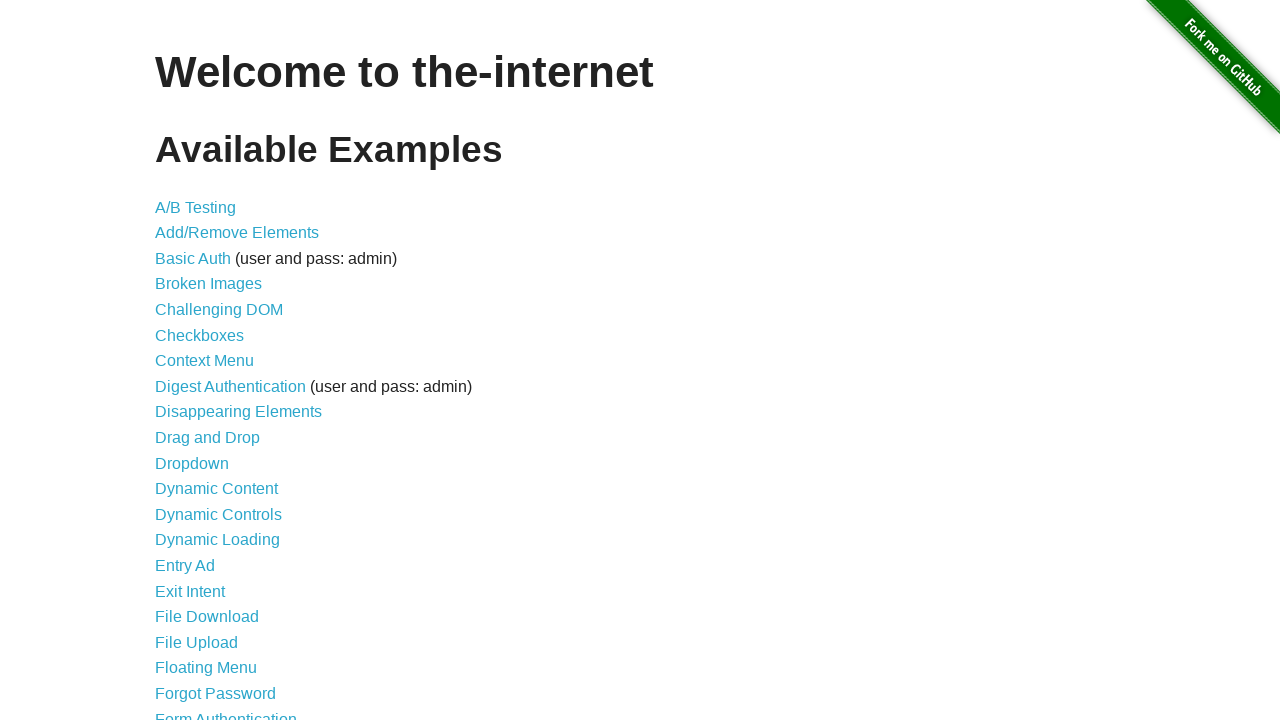

Clicked on Nested Frames link at (210, 395) on text=Nested Frames
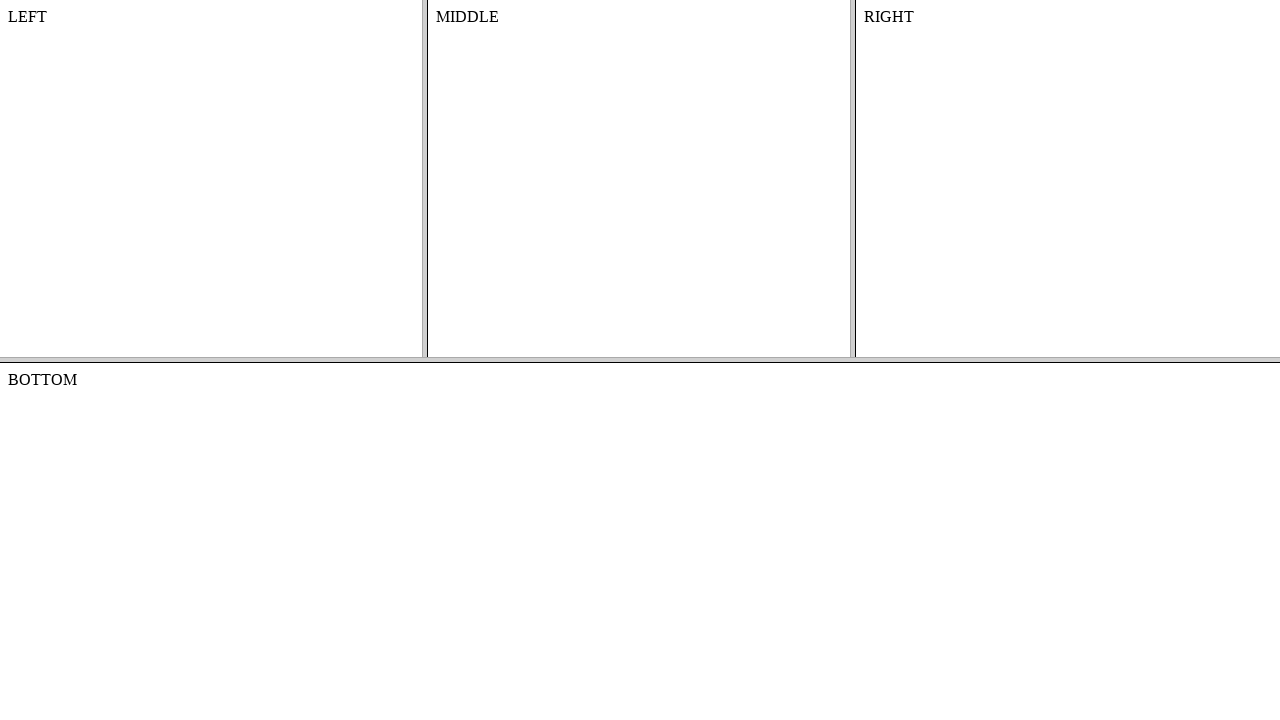

Located top frame with name 'frame-top'
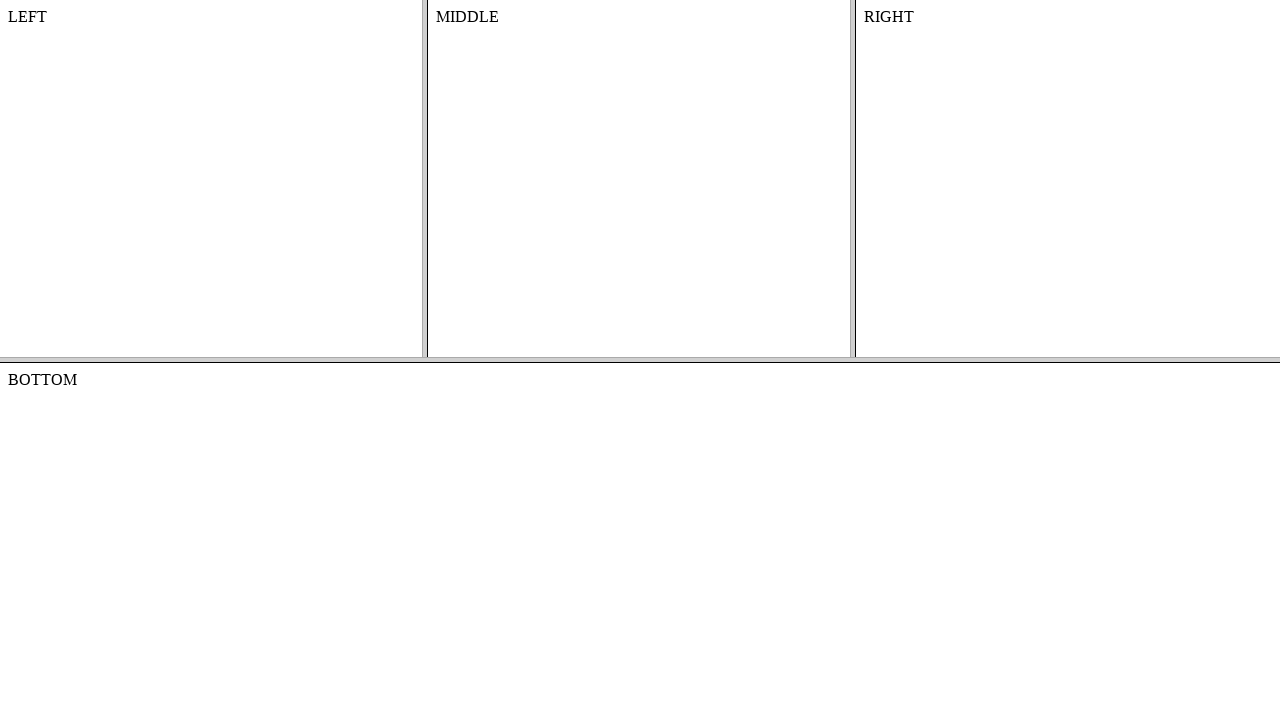

Located middle frame nested within top frame
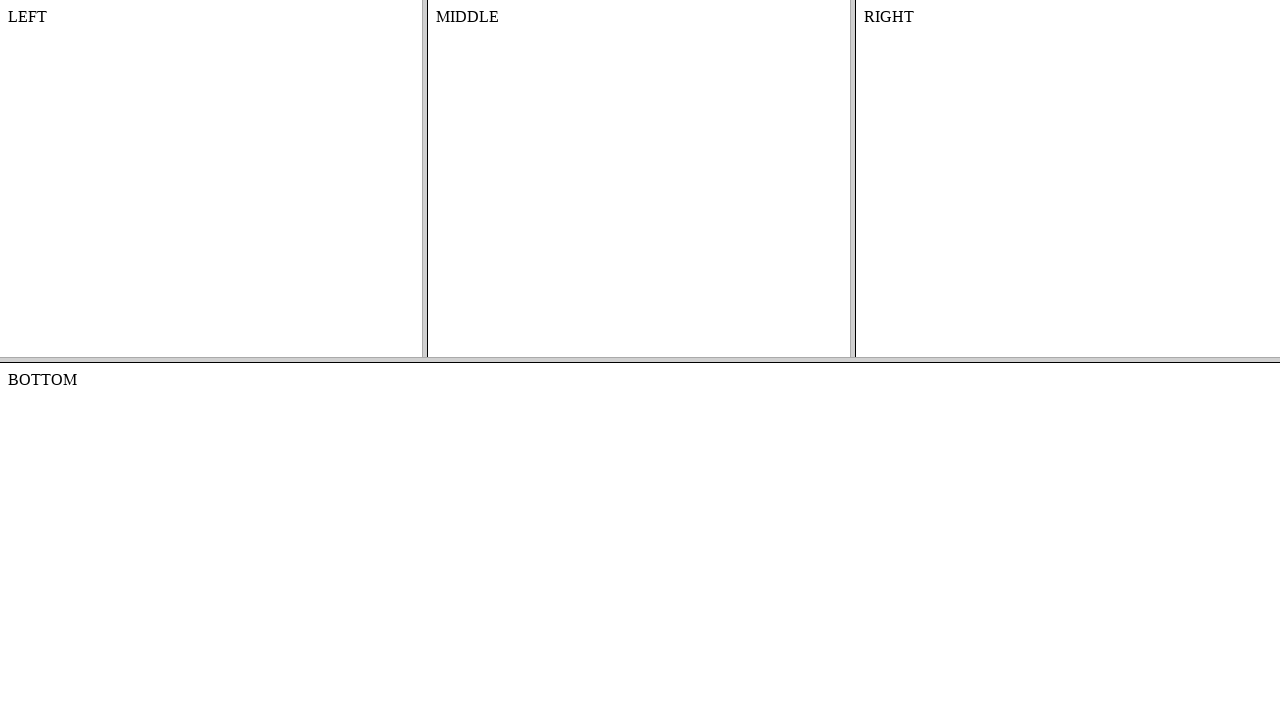

Retrieved text content from #content element in middle frame
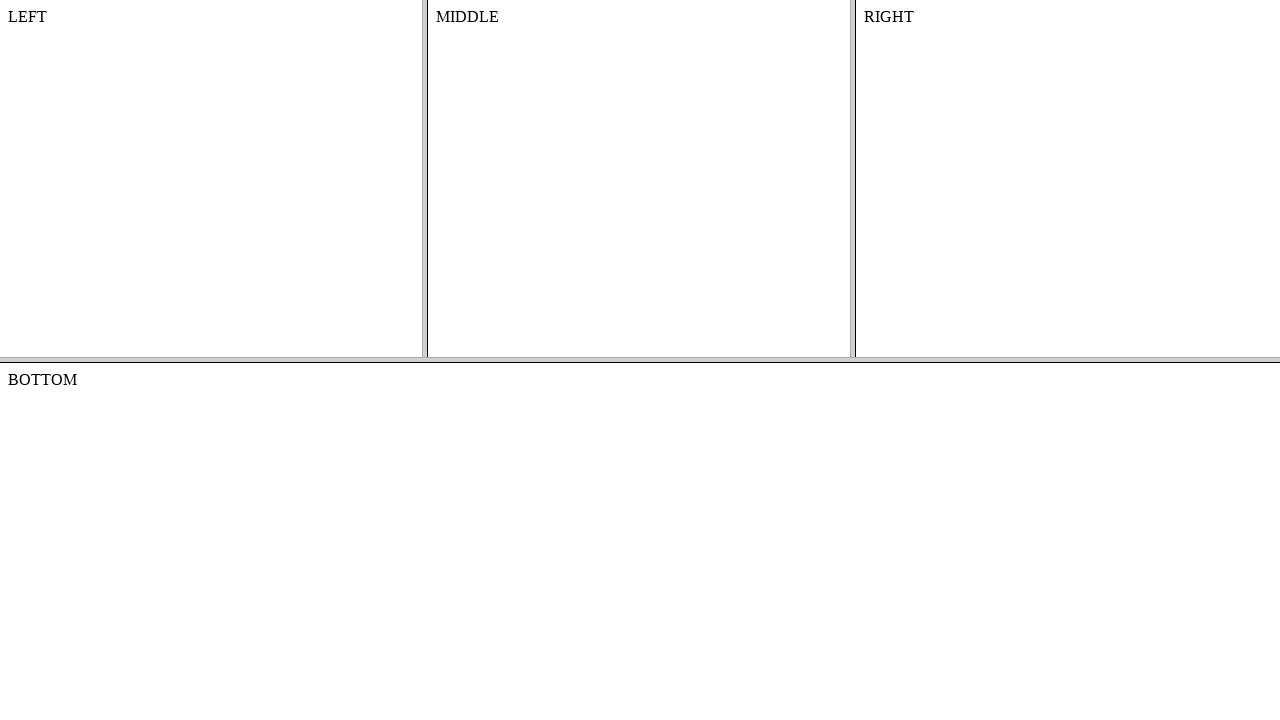

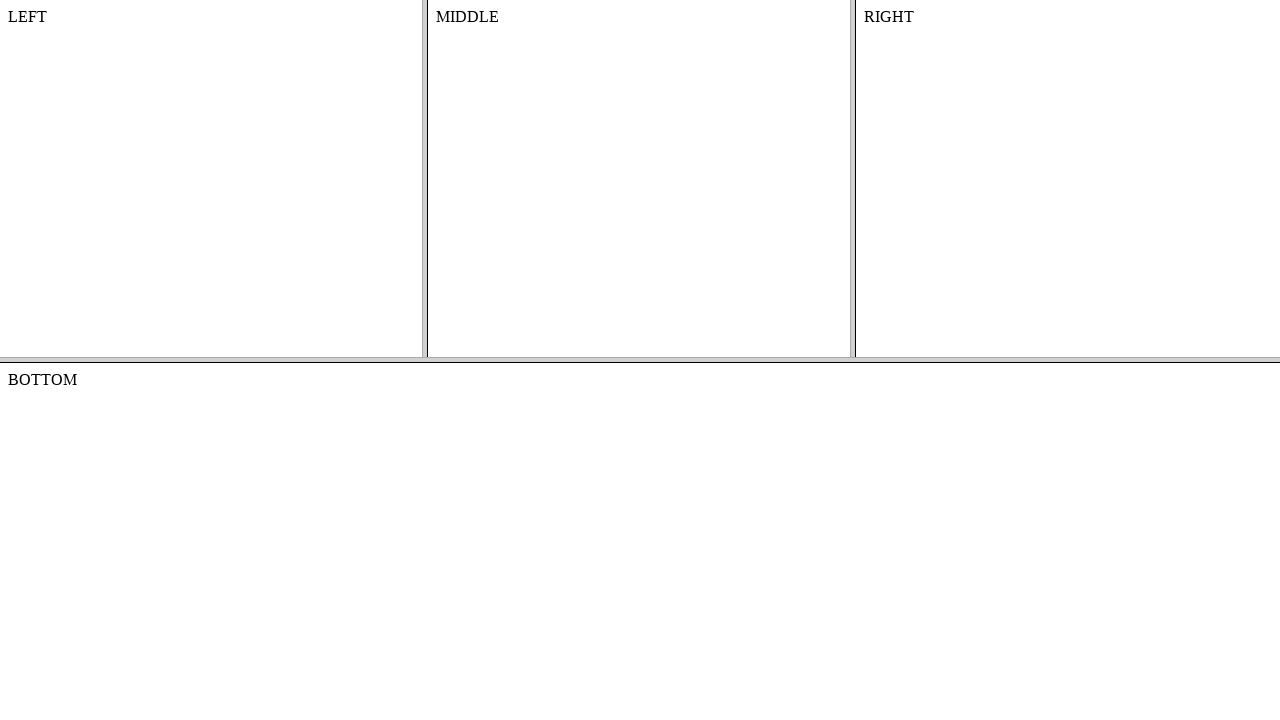